Tests that the OrangeHRM homepage loads correctly by verifying the page title

Starting URL: https://opensource-demo.orangehrmlive.com

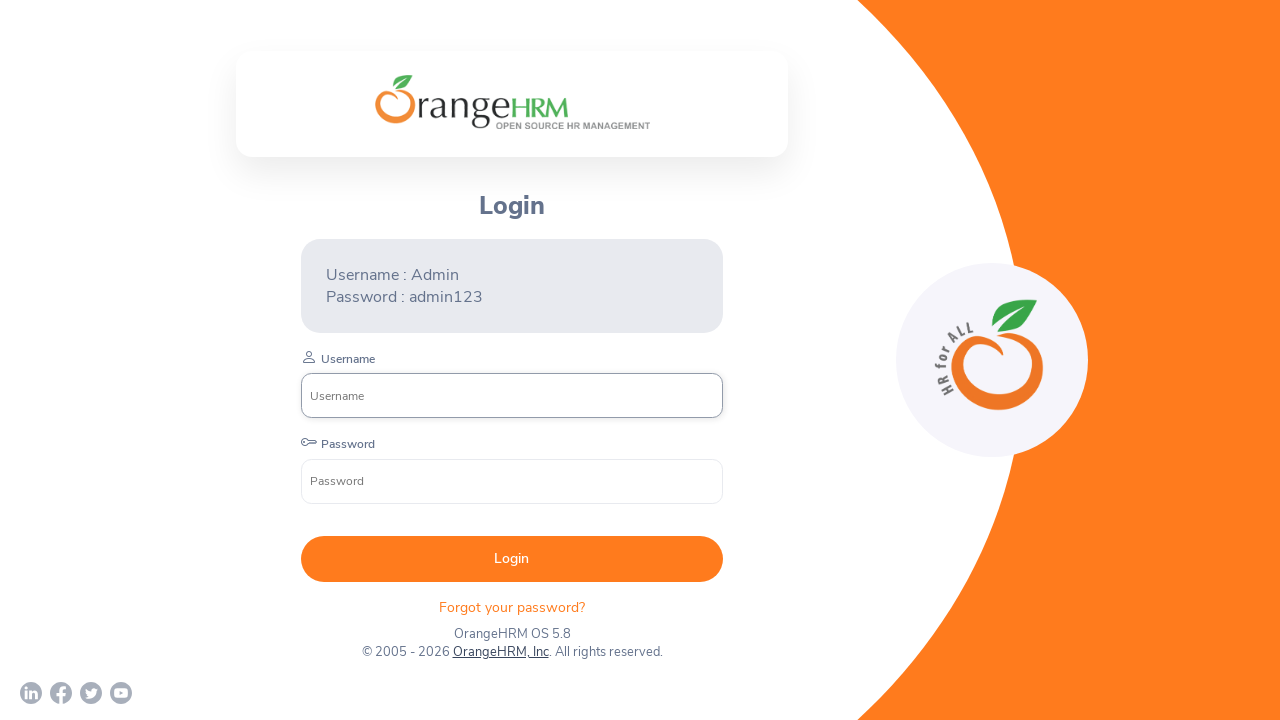

Navigated to OrangeHRM homepage
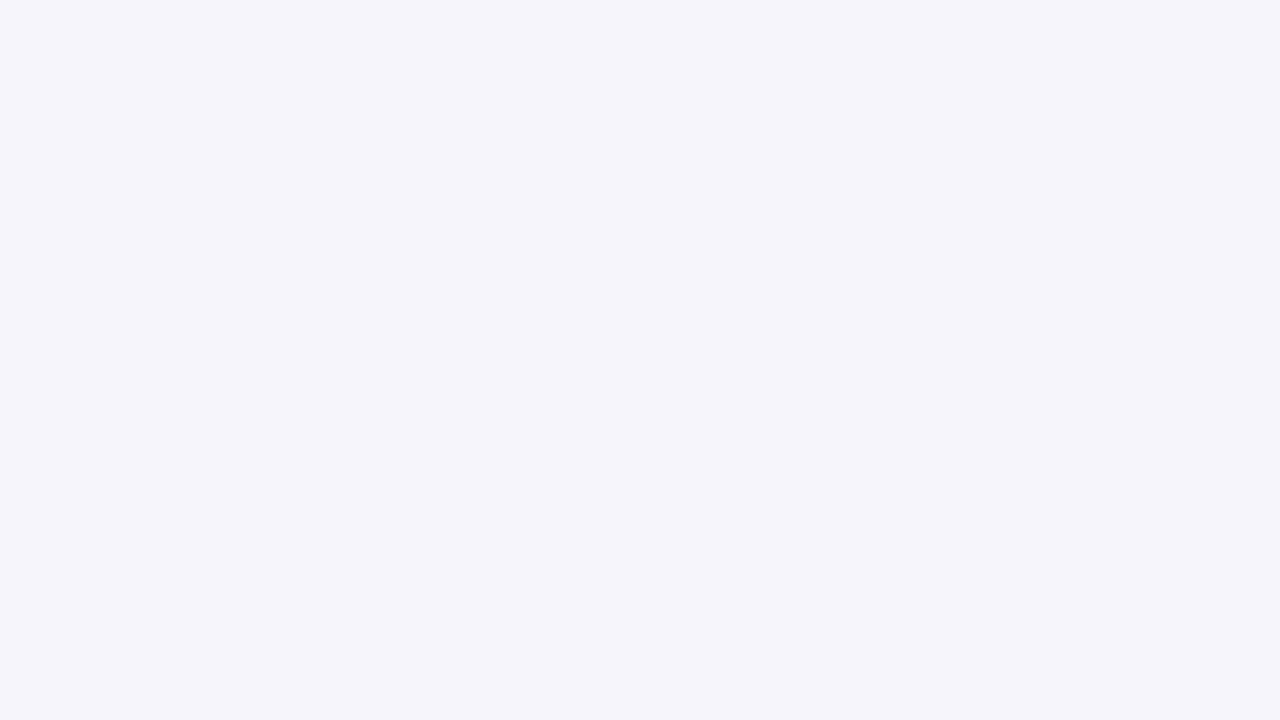

Verified page title is 'OrangeHRM'
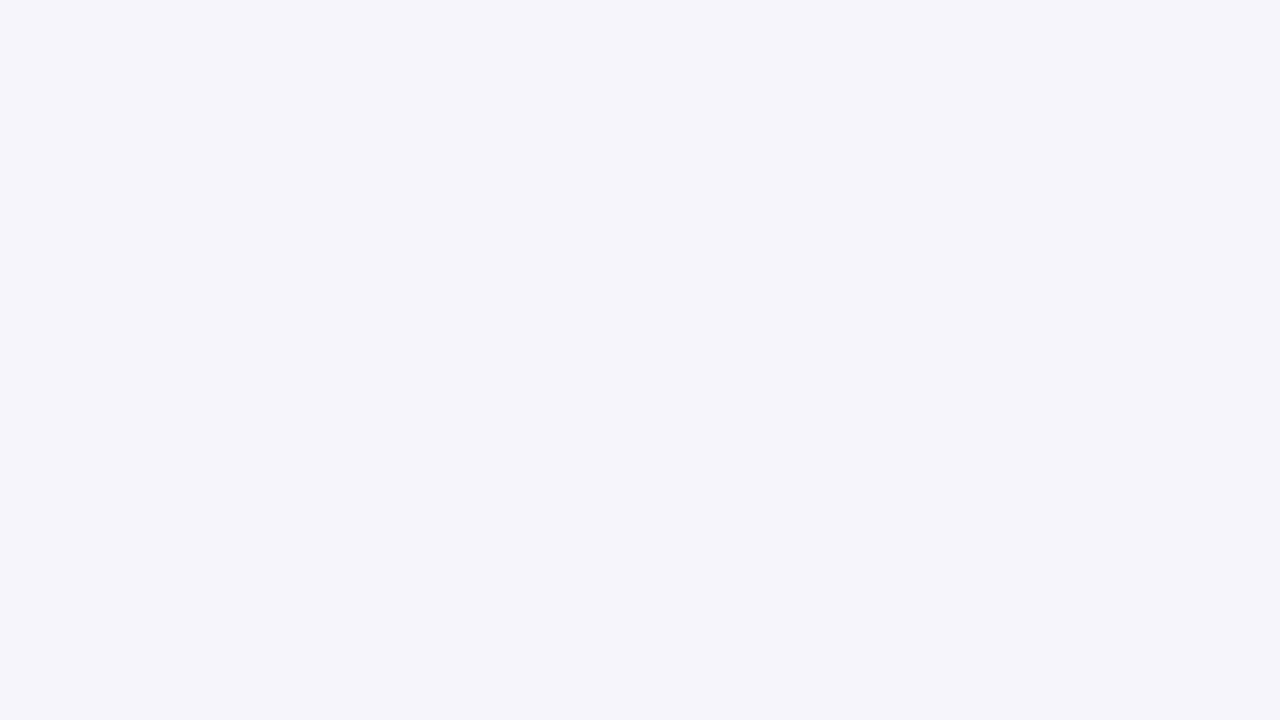

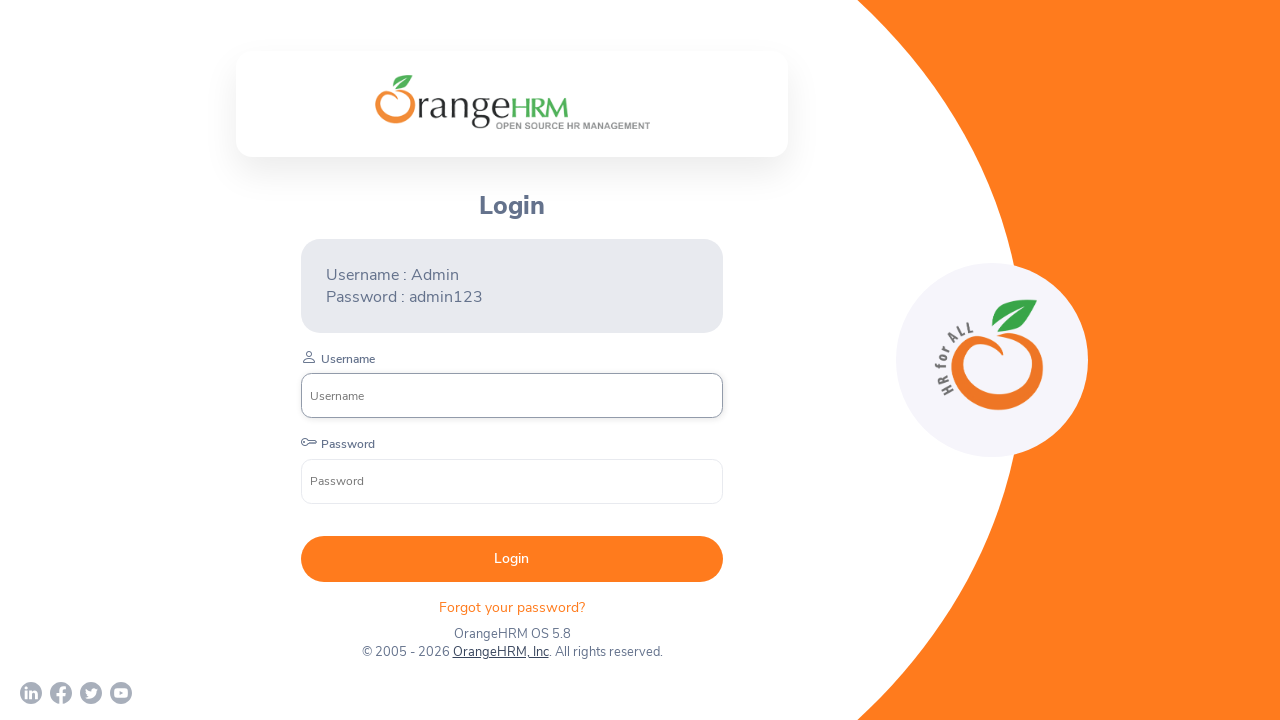